Tests sending a TAB key press using keyboard action without targeting a specific element, then verifies the page displays the correct key pressed message.

Starting URL: http://the-internet.herokuapp.com/key_presses

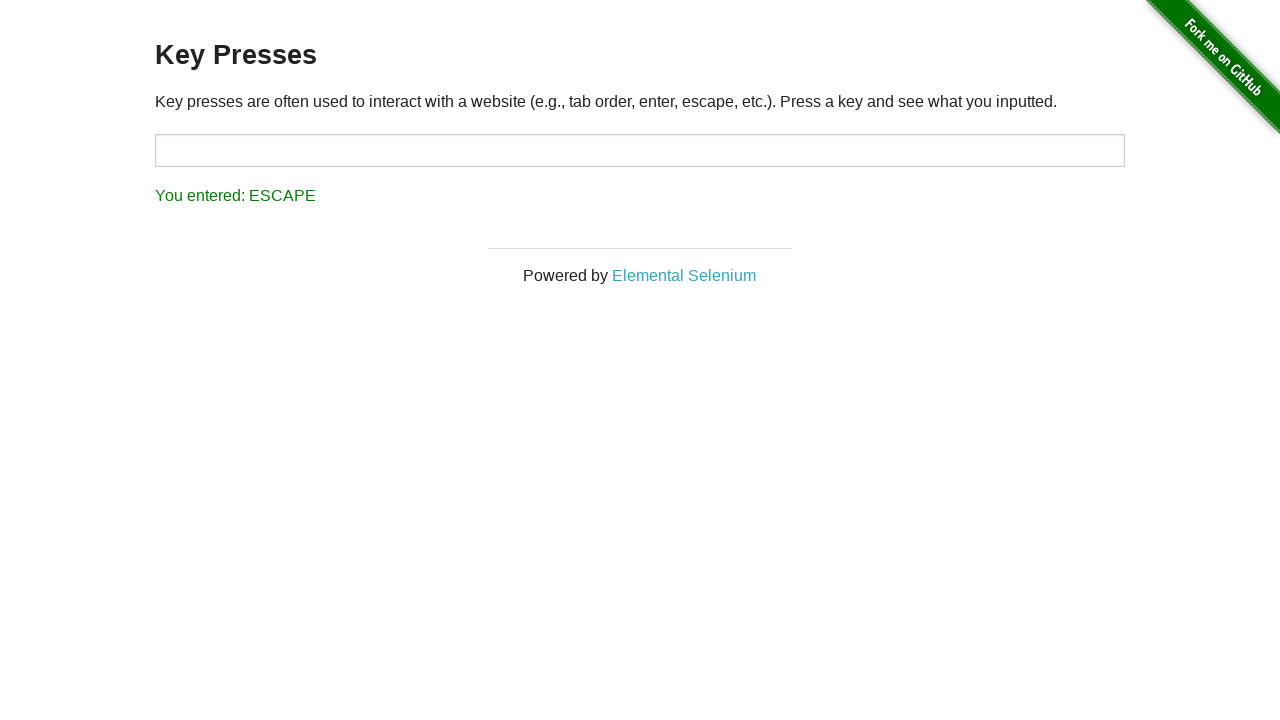

Navigated to key_presses test page
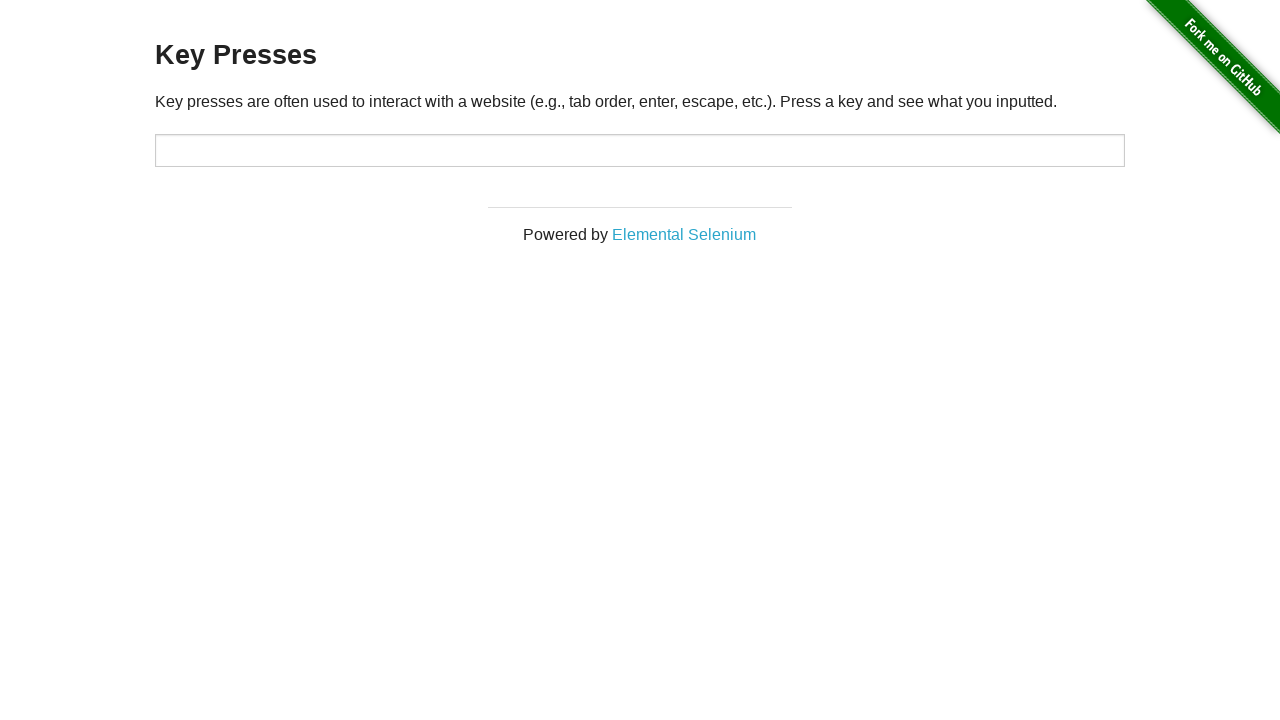

Pressed TAB key via keyboard action
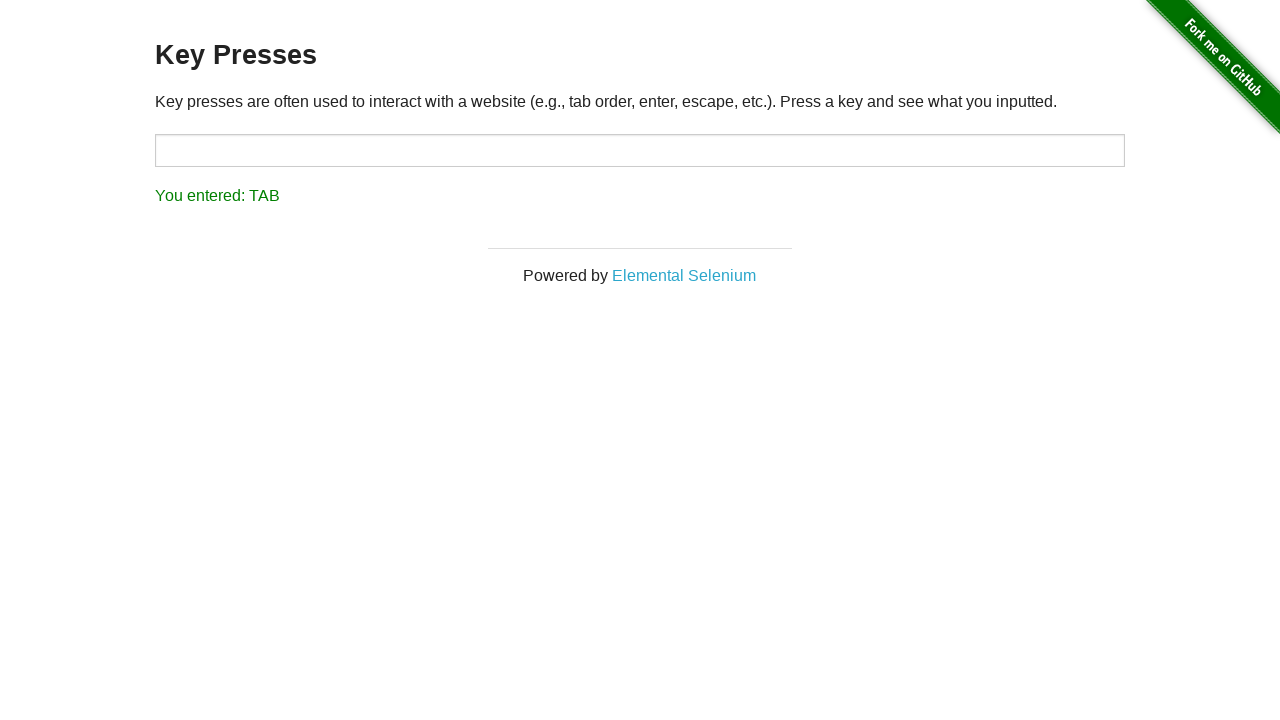

Result element appeared after TAB key press
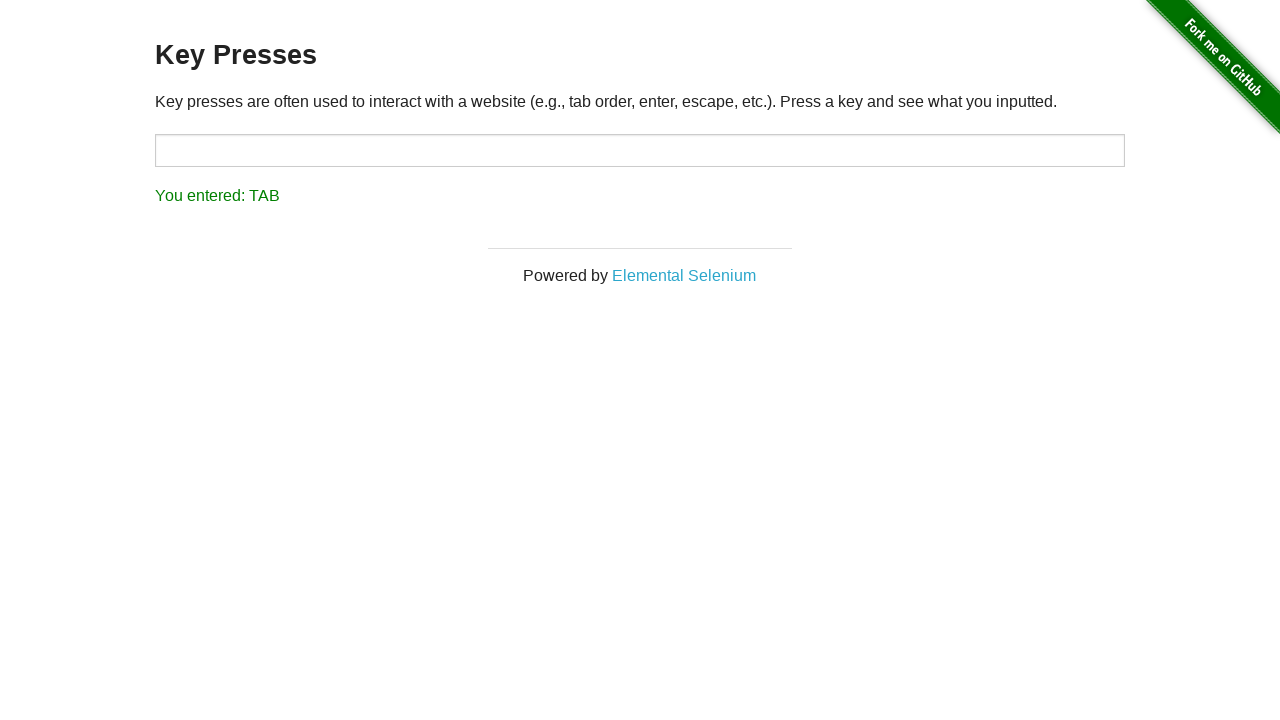

Retrieved result text: 'You entered: TAB'
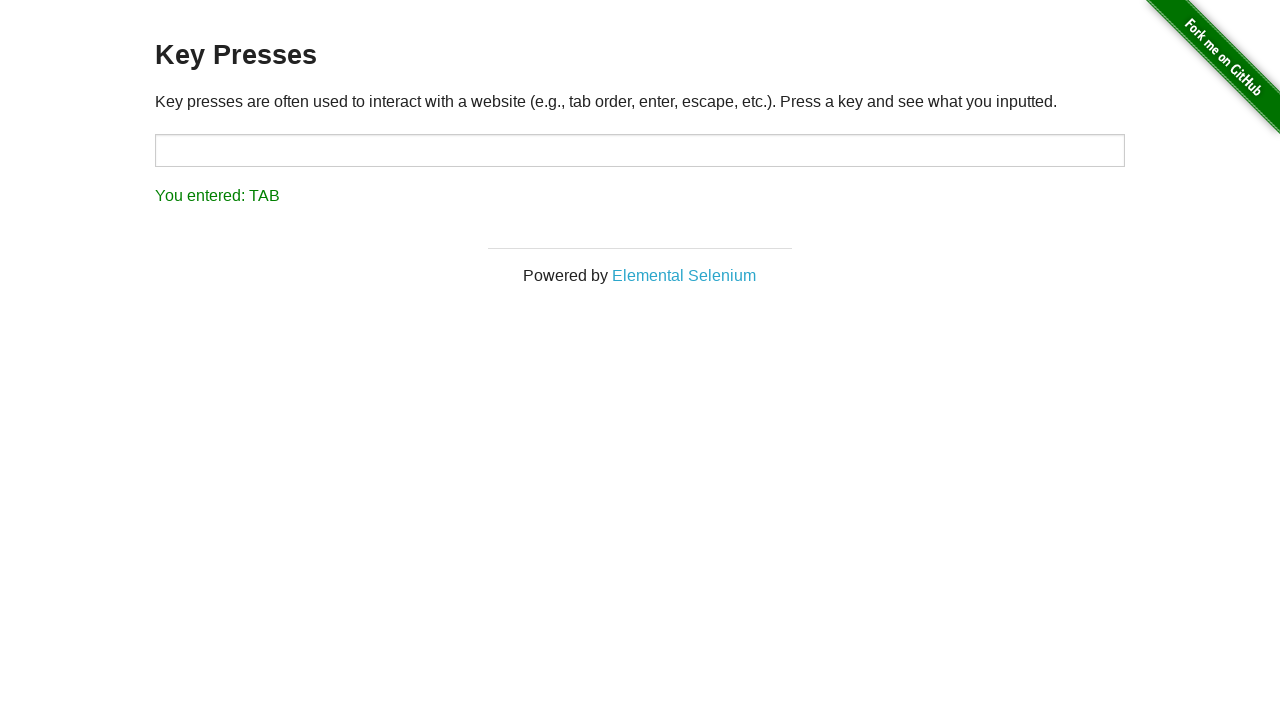

Verified result displays 'You entered: TAB'
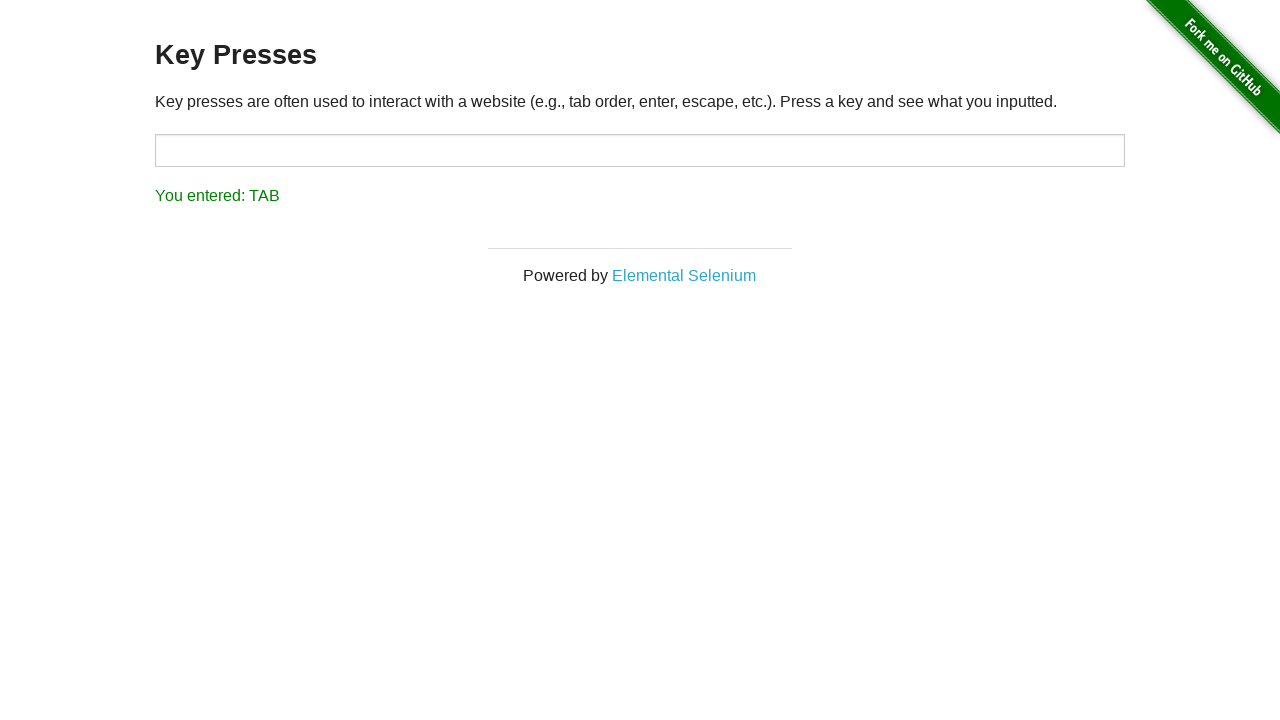

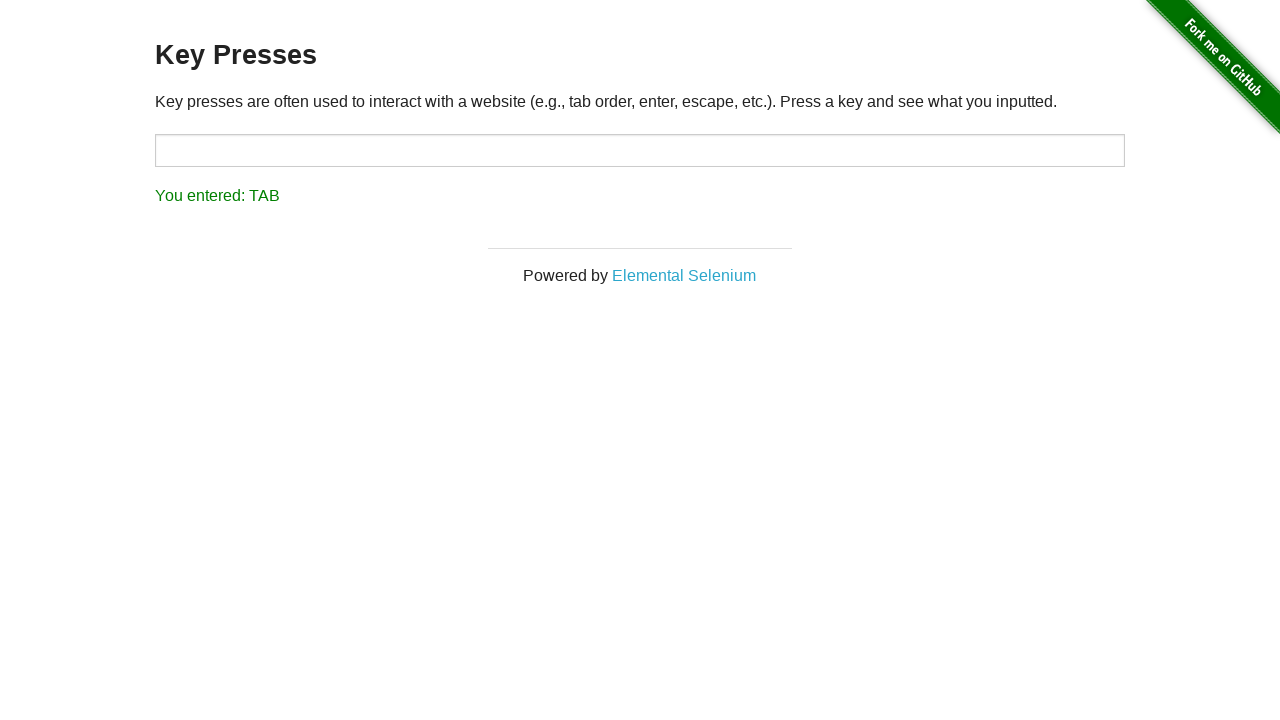